Tests various checkbox interactions on LeafGround practice page including basic checkbox, ajax checkbox, language selection, tri-state checkbox, toggle switch, disabled checkbox verification, and multiple city selection checkboxes.

Starting URL: https://www.leafground.com/checkbox.xhtml

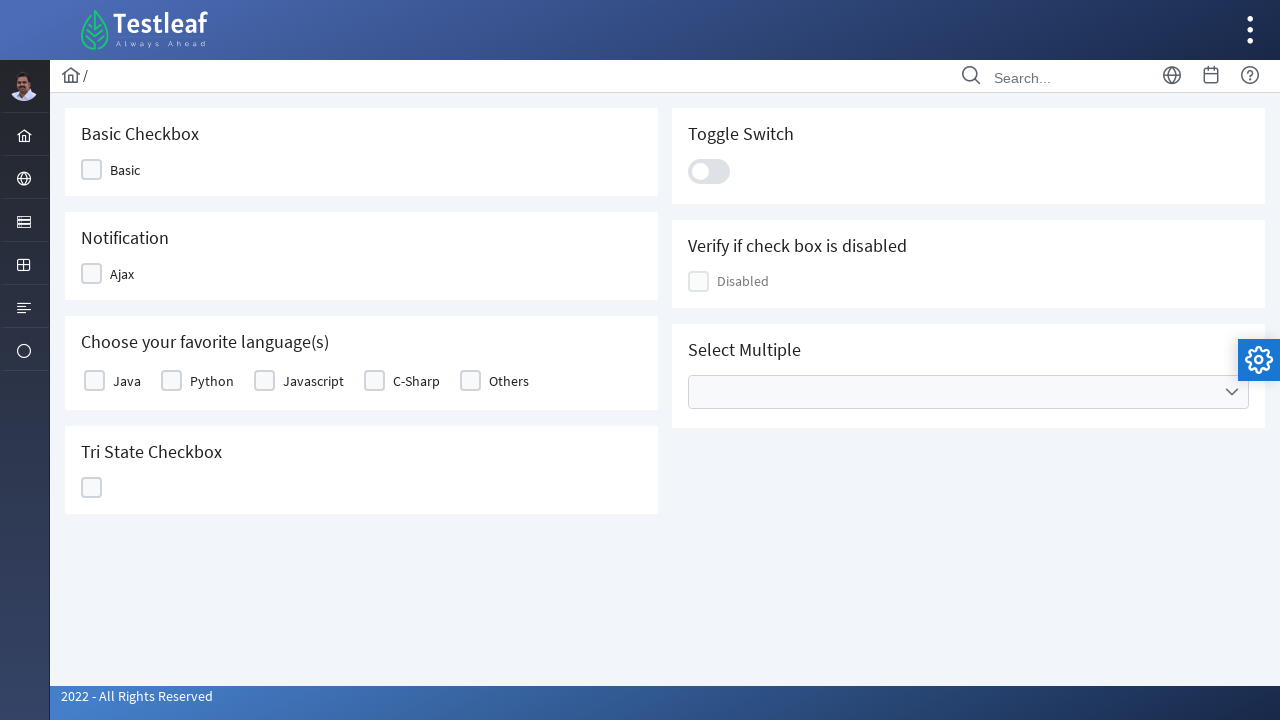

Clicked Basic checkbox at (125, 170) on xpath=//div[contains(@class,'ui-state-default')]/following-sibling::span[text()=
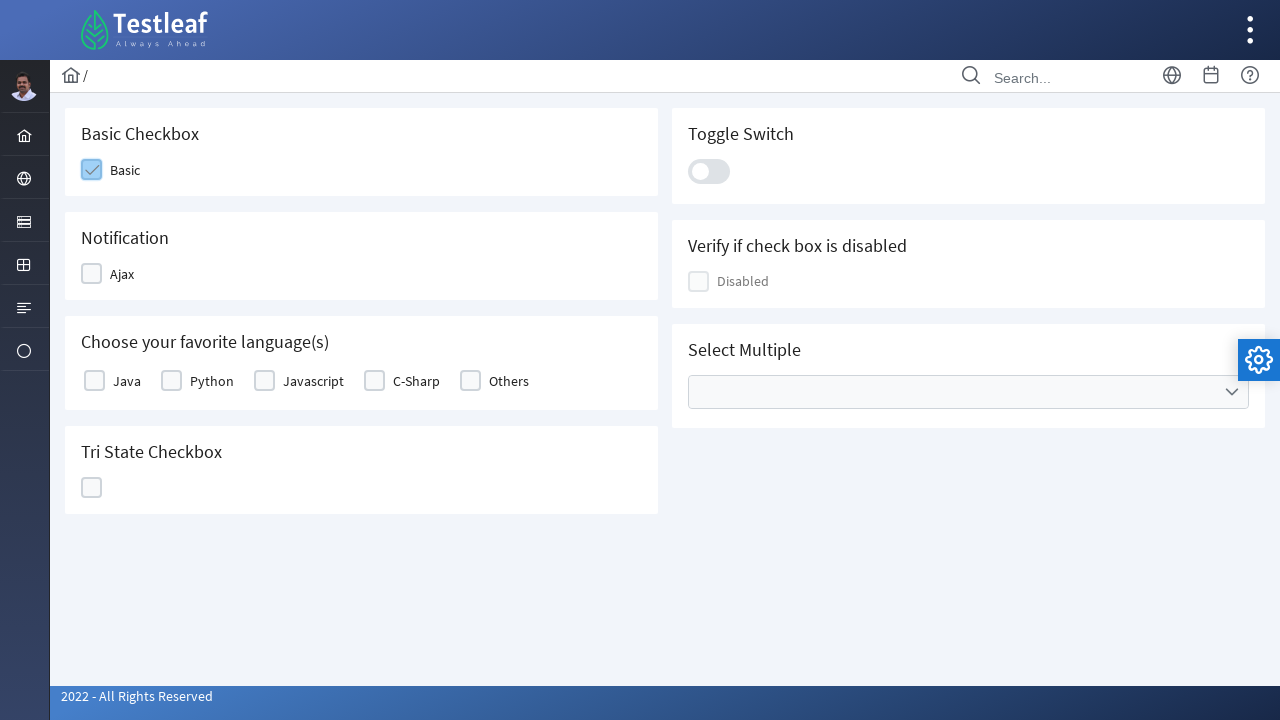

Clicked Ajax checkbox at (92, 274) on xpath=//span[text()='Ajax']/preceding-sibling::div[contains(@class,'state-defaul
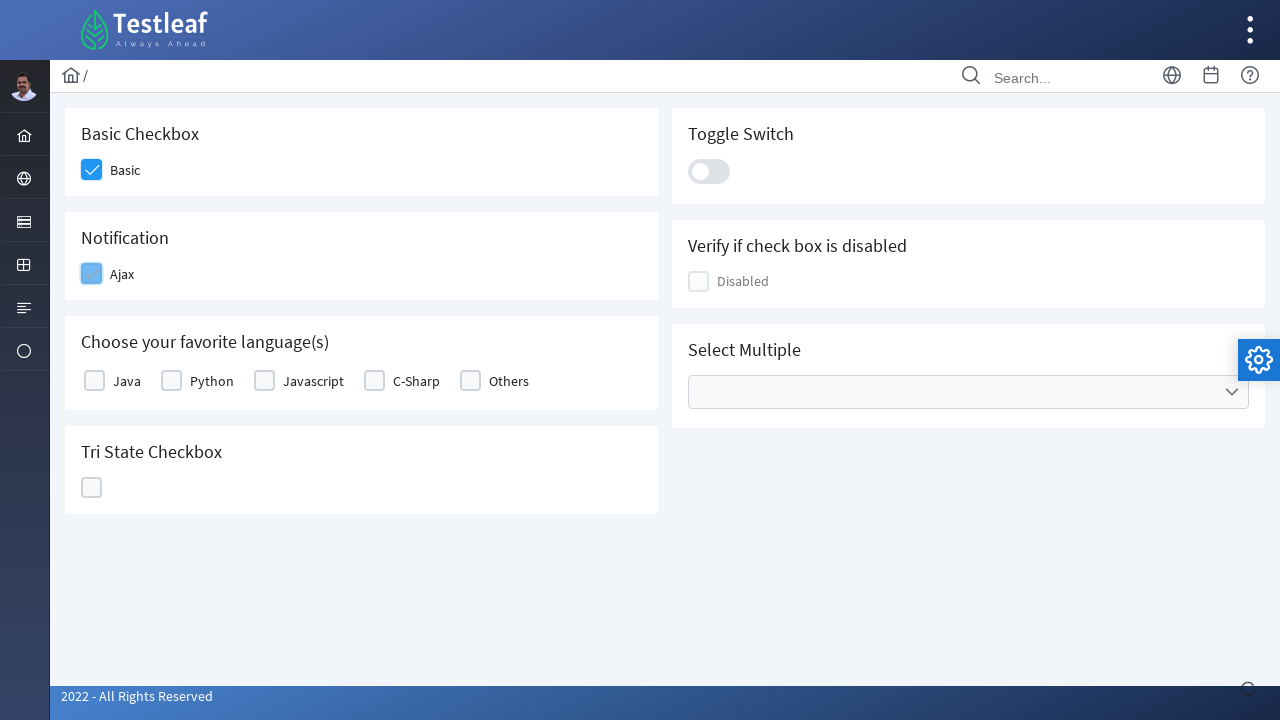

Waited 1 second for Ajax response
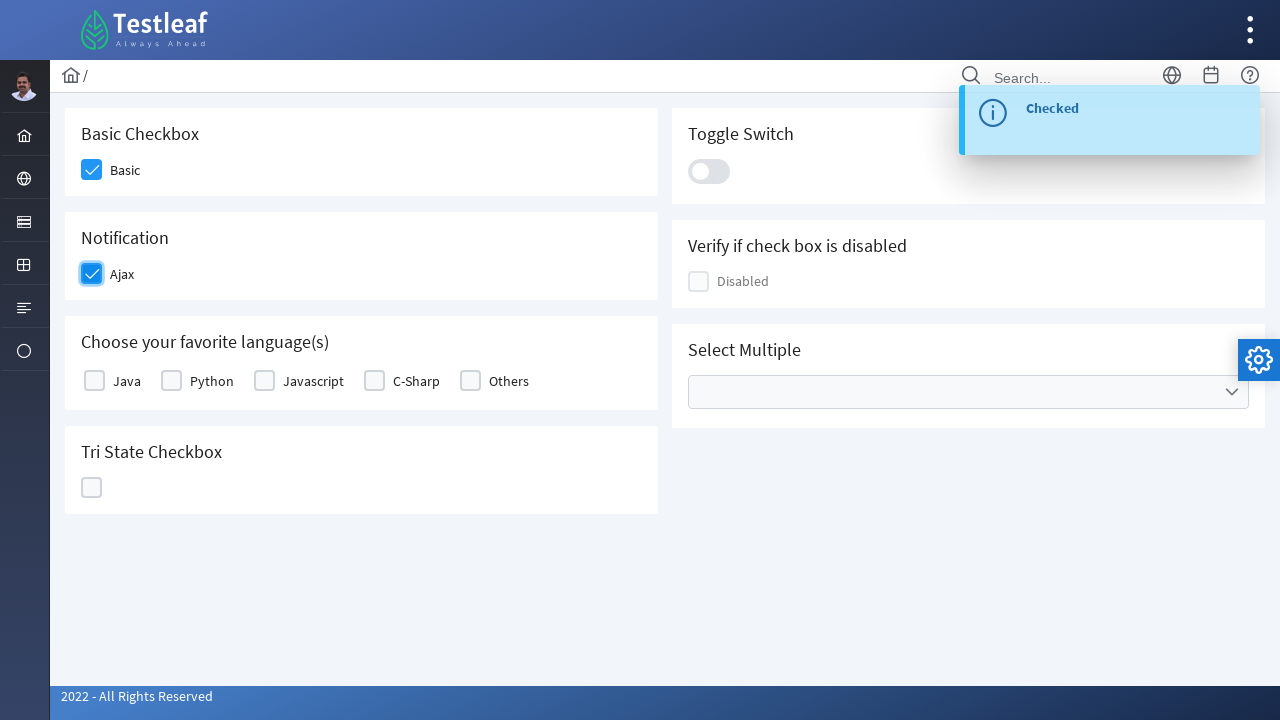

Selected Java from favorite languages at (127, 381) on xpath=//label[text()='Java']
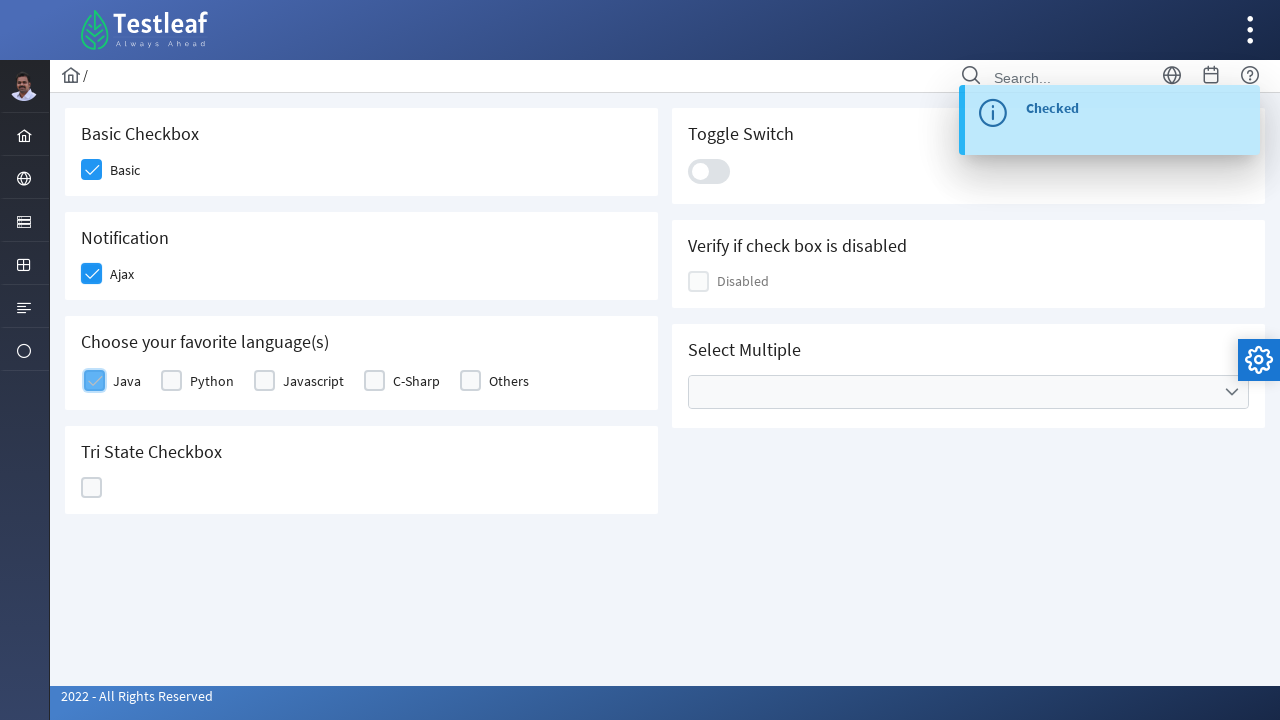

Selected Python from favorite languages at (212, 381) on xpath=//label[text()='Python']
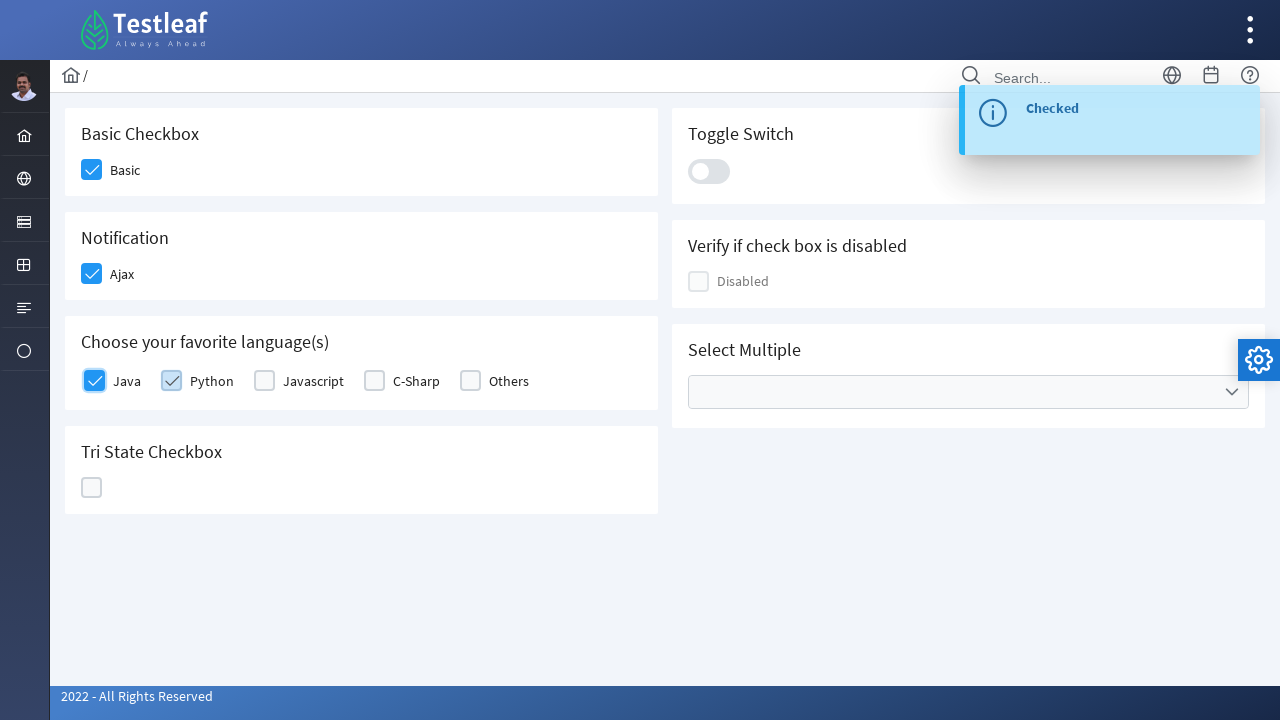

First click on tri-state checkbox at (92, 488) on xpath=//div[contains(@id,'ajaxTriState')]//div[2]
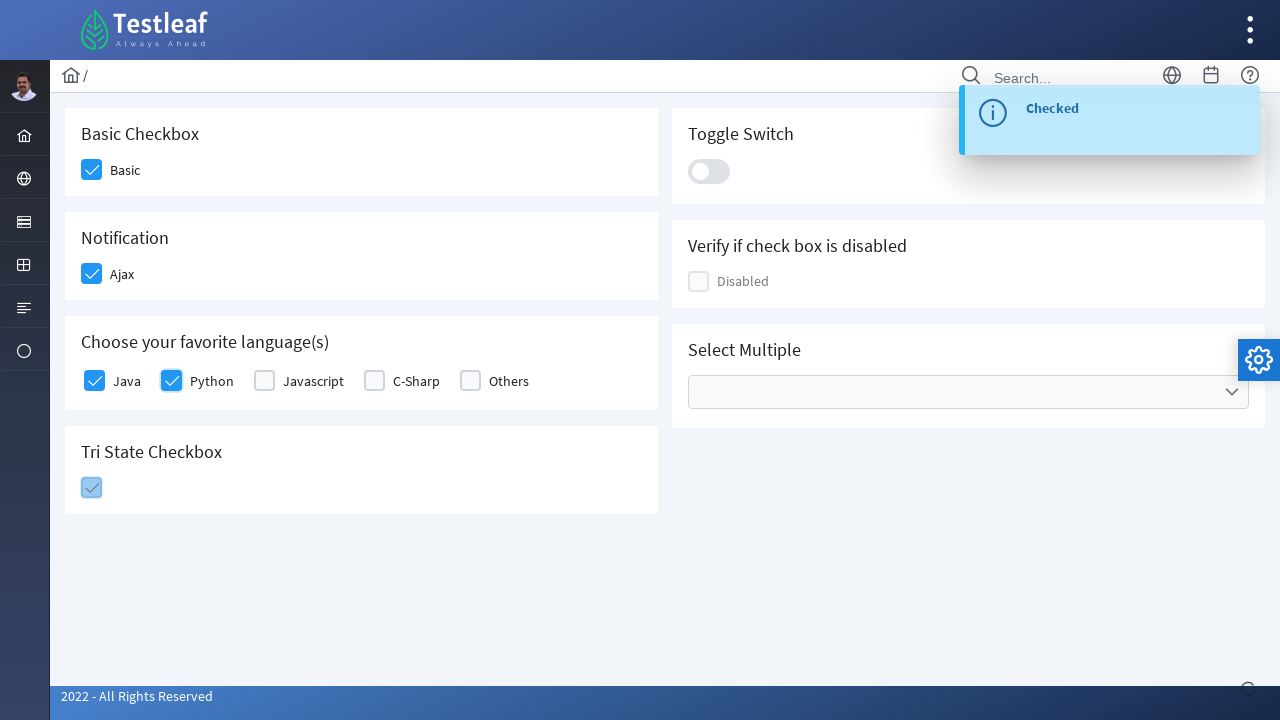

Waited 1 second for tri-state update
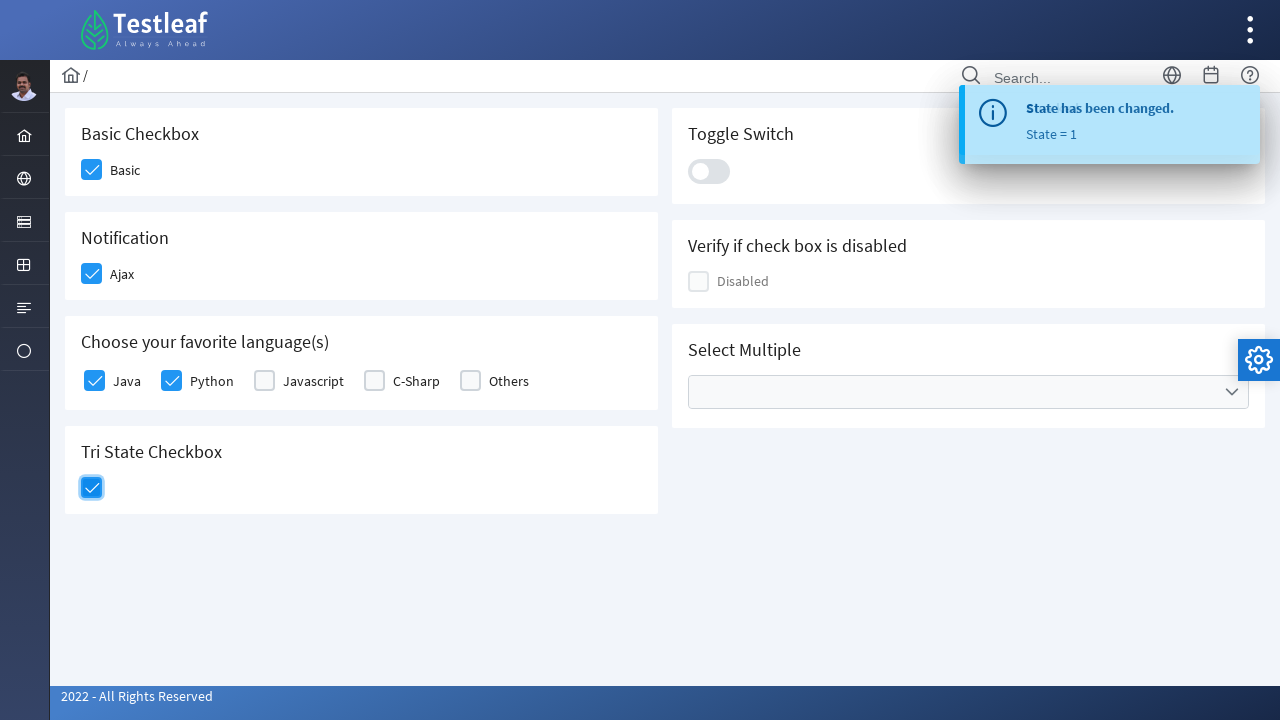

Second click on tri-state checkbox at (92, 488) on xpath=//div[contains(@id,'ajaxTriState')]//div[2]
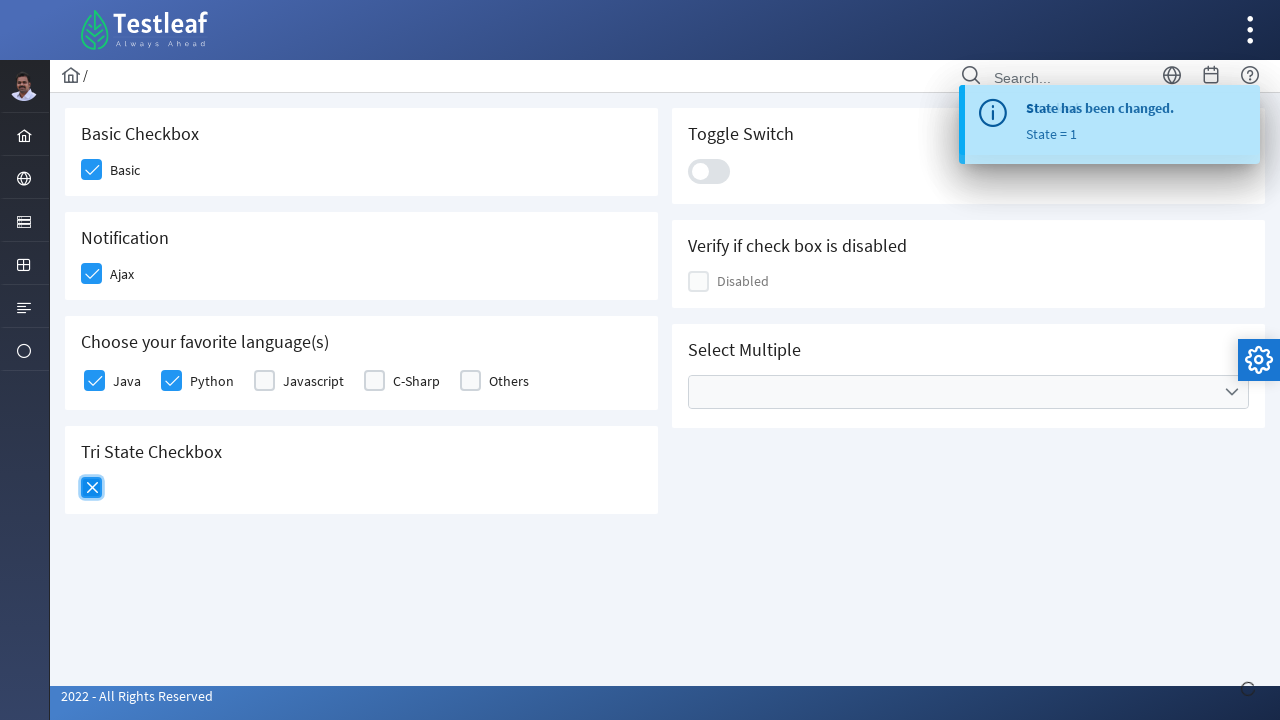

Waited 1 second for tri-state update
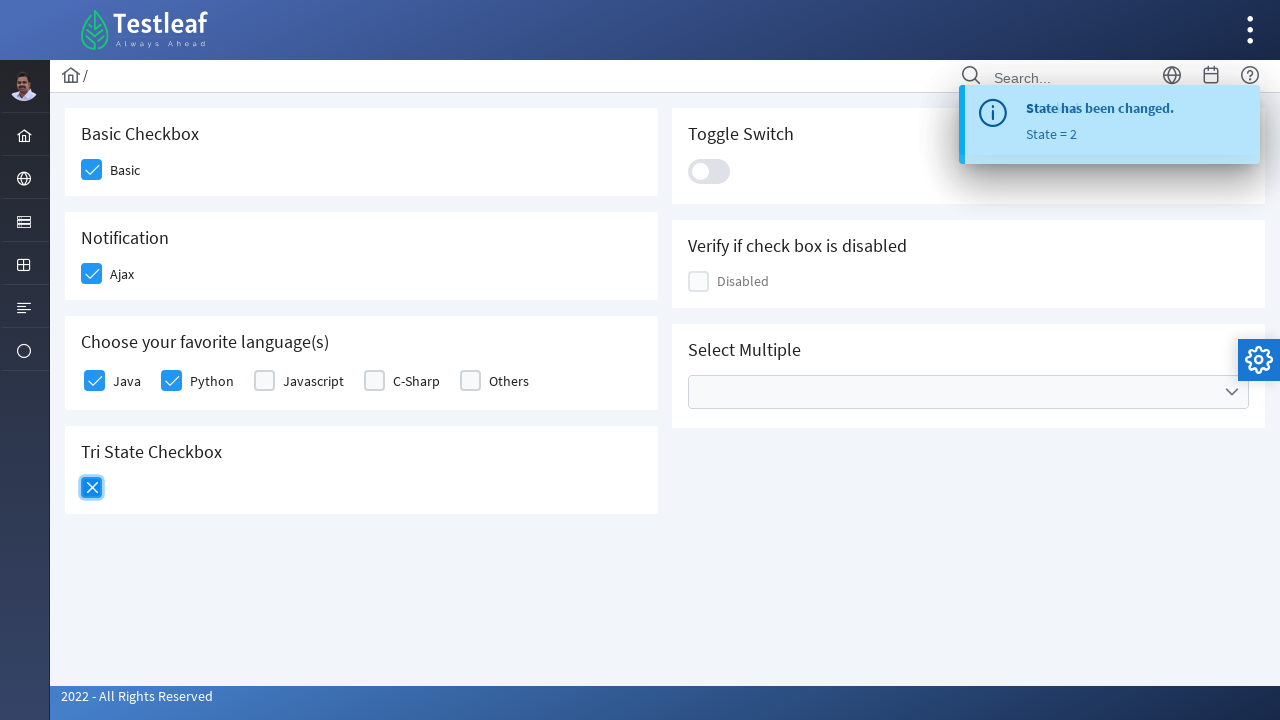

Third click on tri-state checkbox at (92, 488) on xpath=//div[contains(@id,'ajaxTriState')]//div[2]
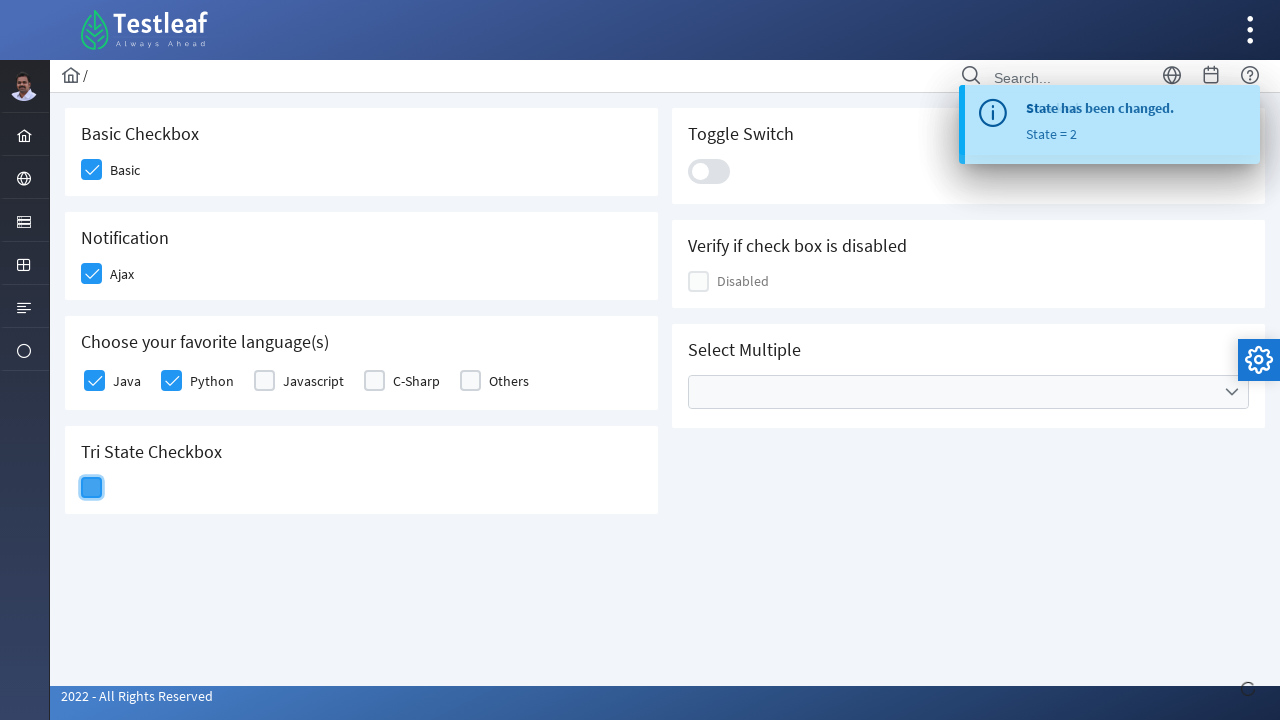

Waited 1 second for tri-state update
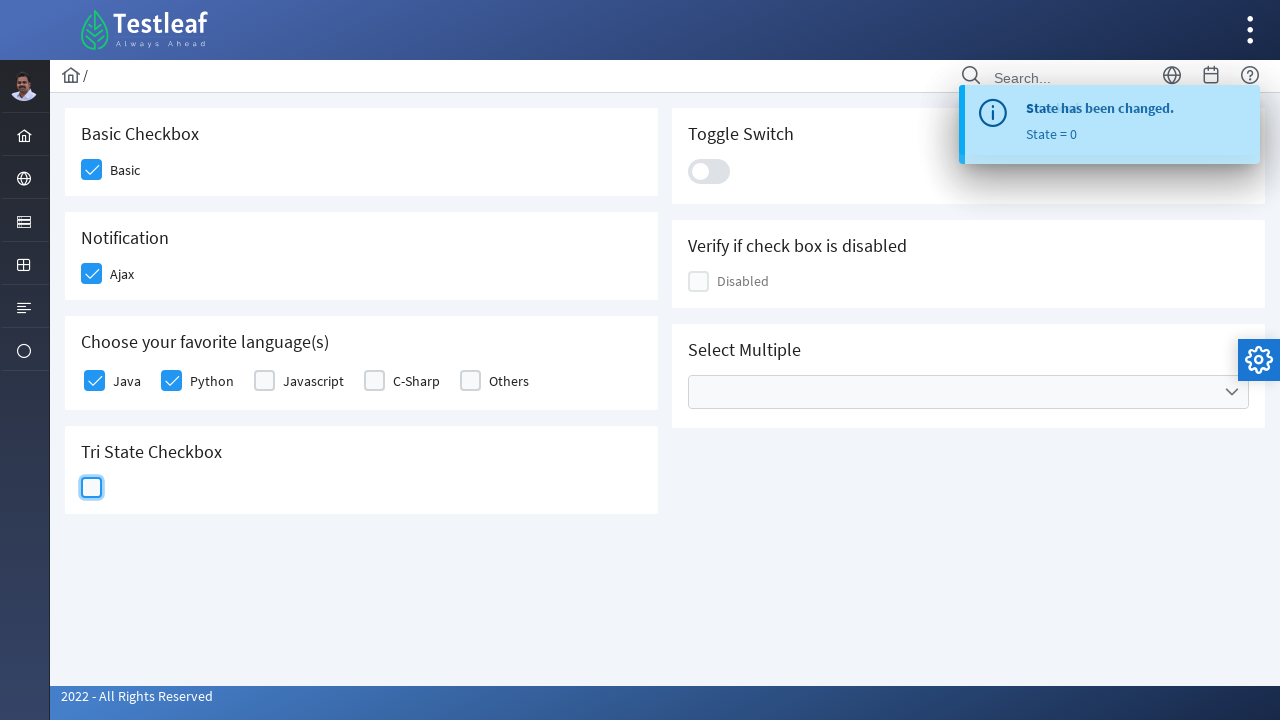

Clicked toggle switch at (709, 171) on xpath=//div[contains(@class,'slider')]
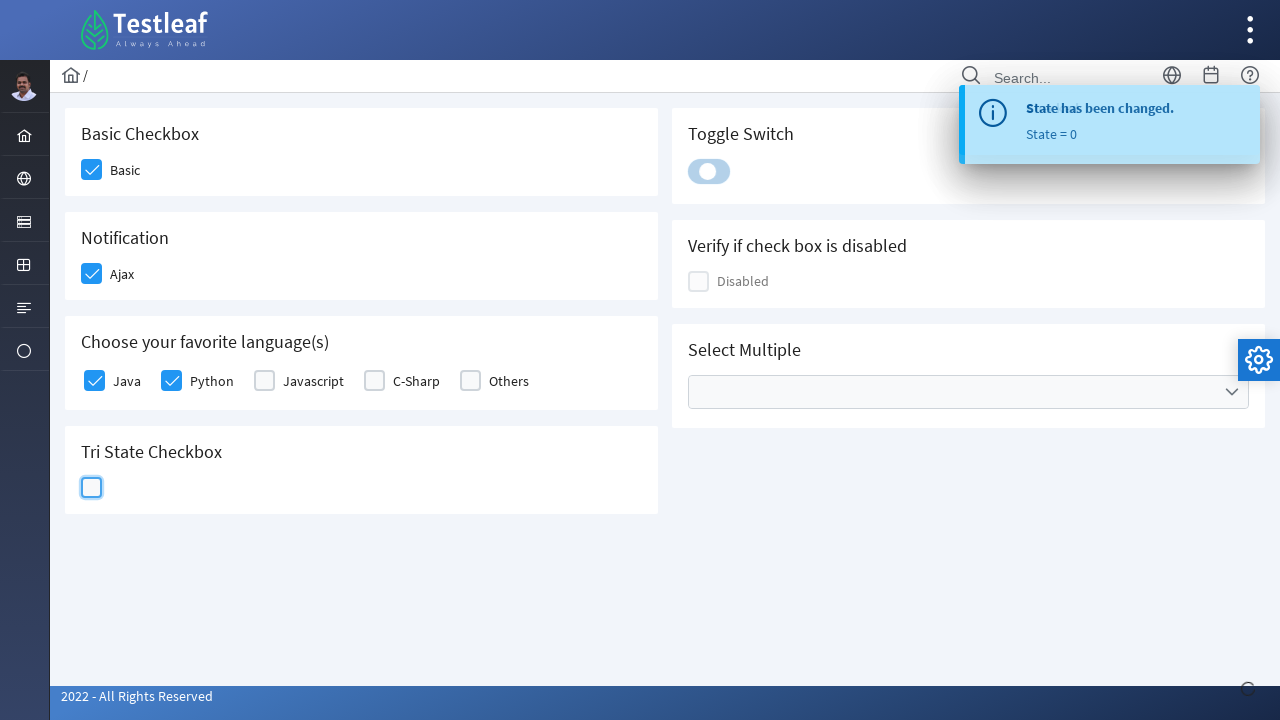

Located disabled checkbox element
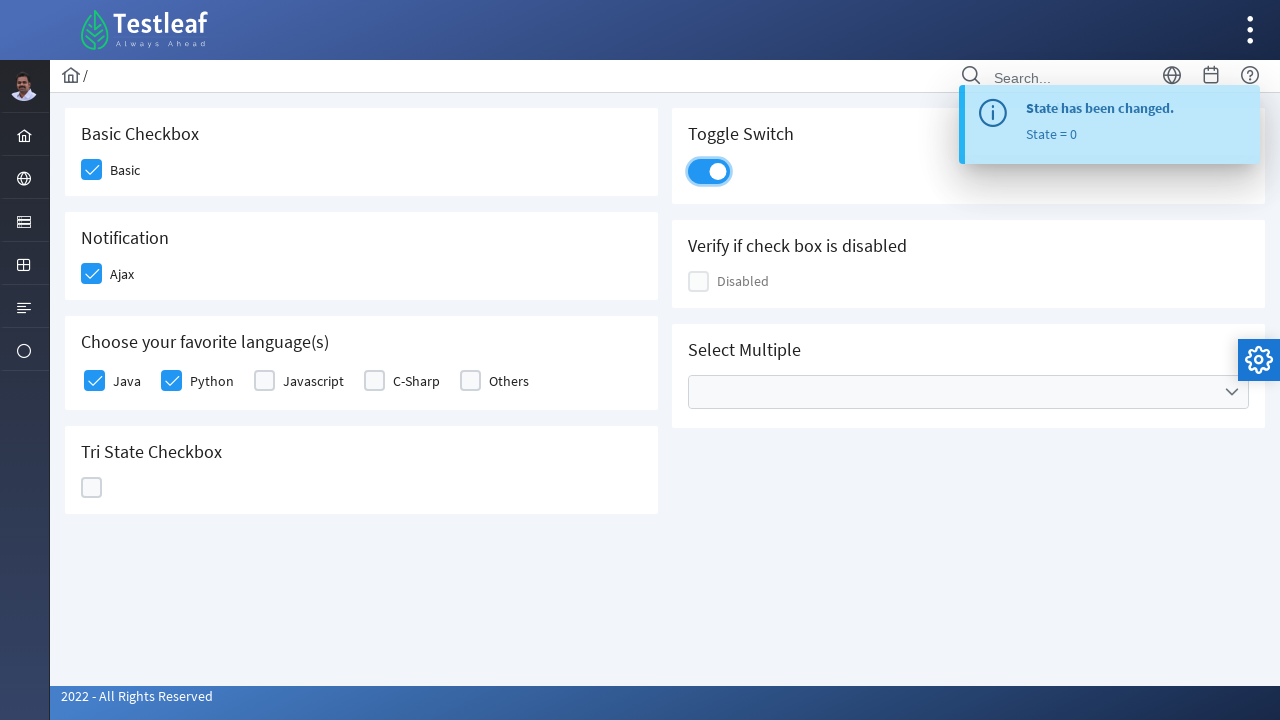

Disabled checkbox is visible and ready
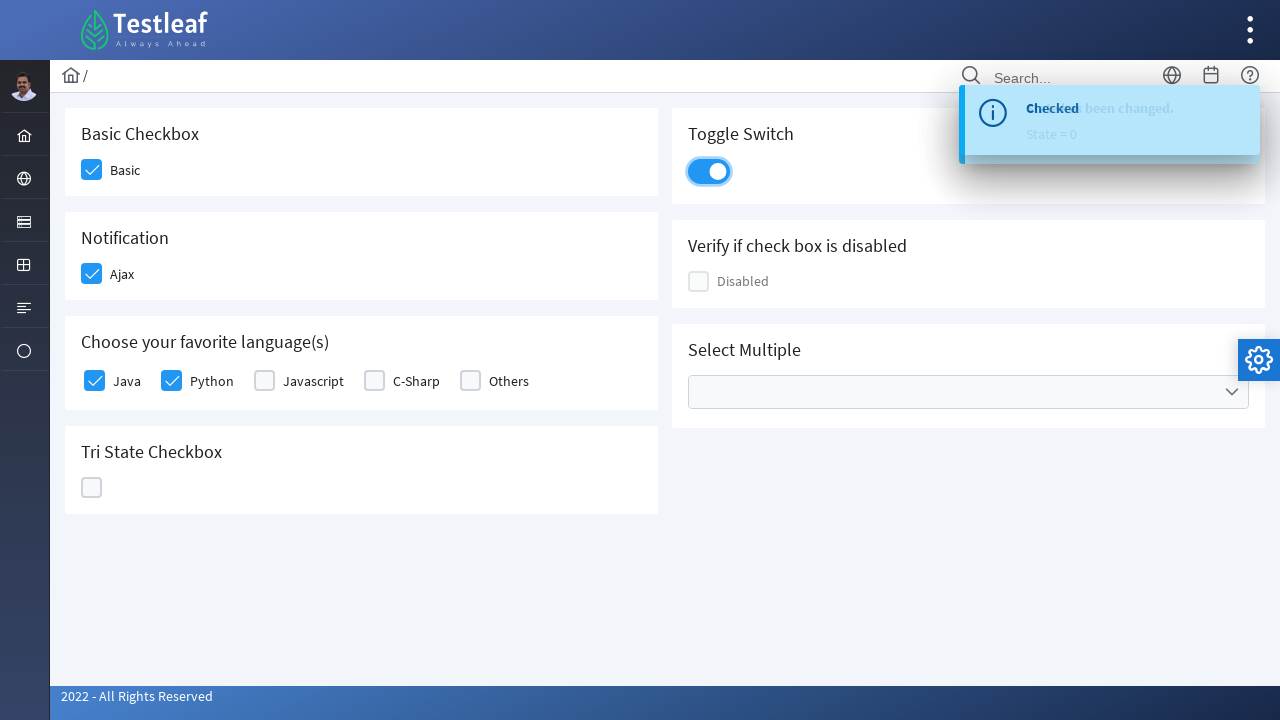

Selected Amsterdam city checkbox at (1232, 392) on xpath=//label[text()='Amsterdam']/following::span
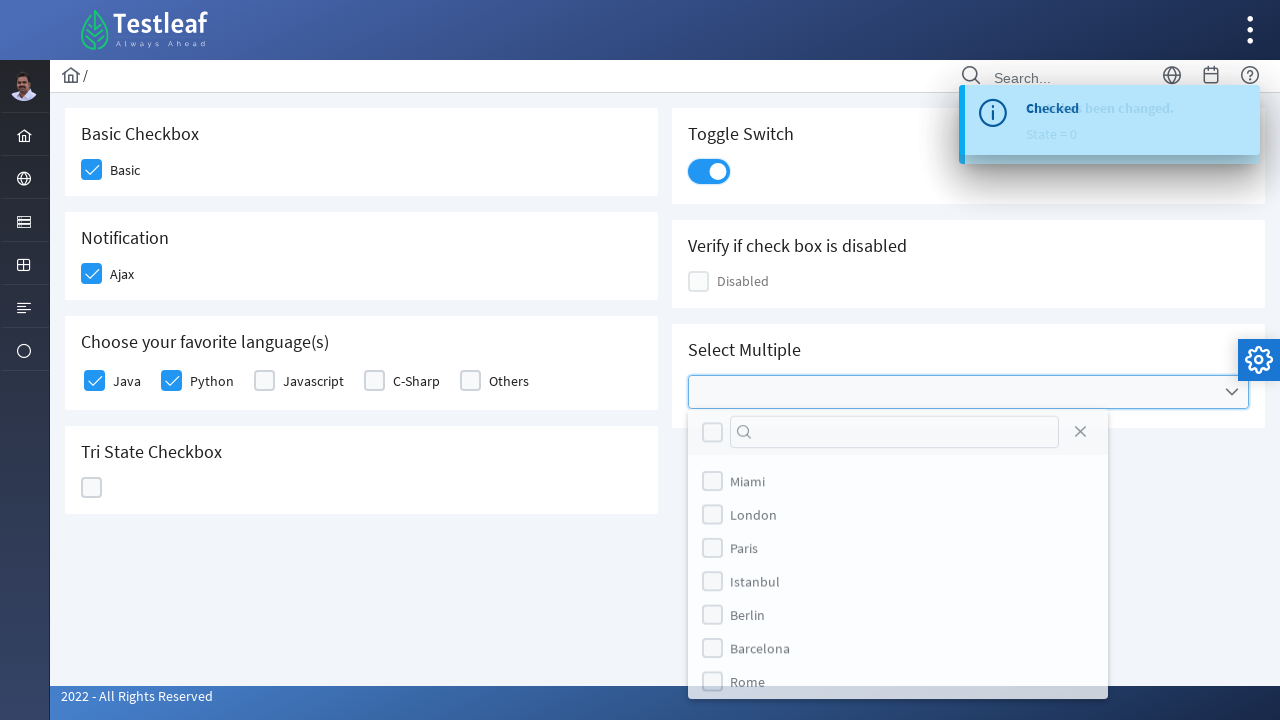

Waited 1 second for Amsterdam selection
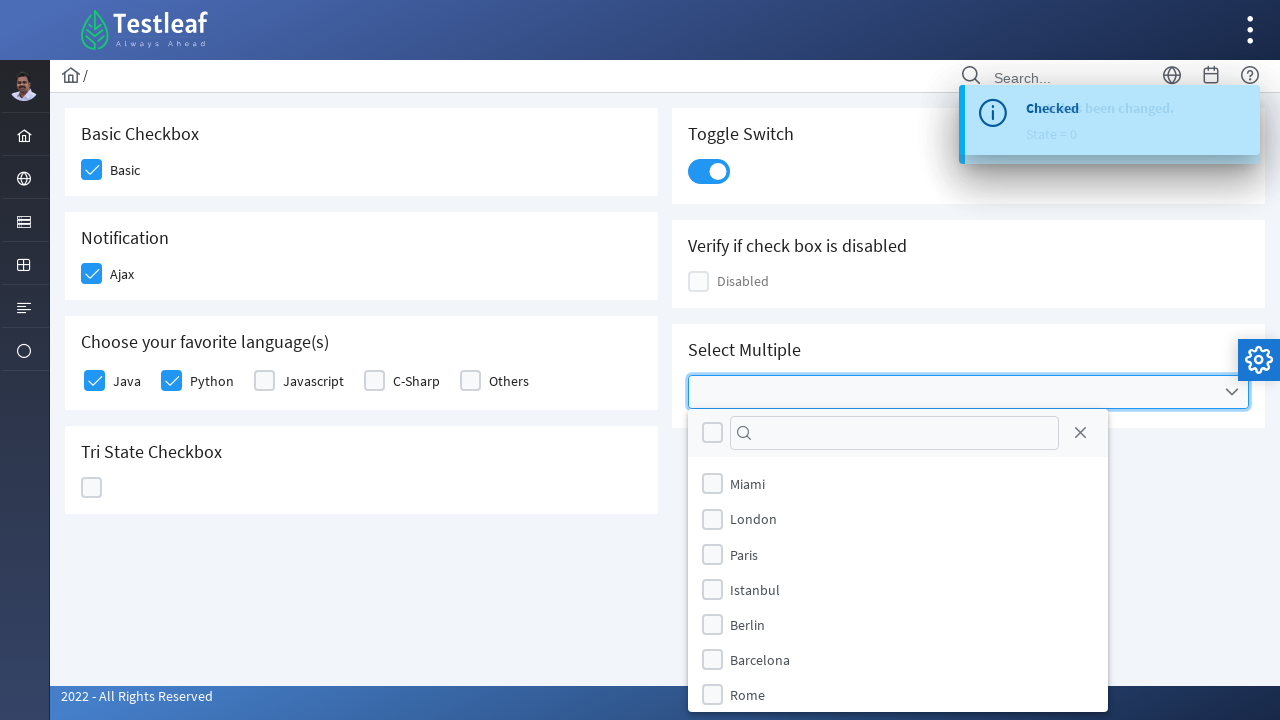

Selected London city checkbox at (712, 519) on xpath=//label[text()='London']/preceding-sibling::div
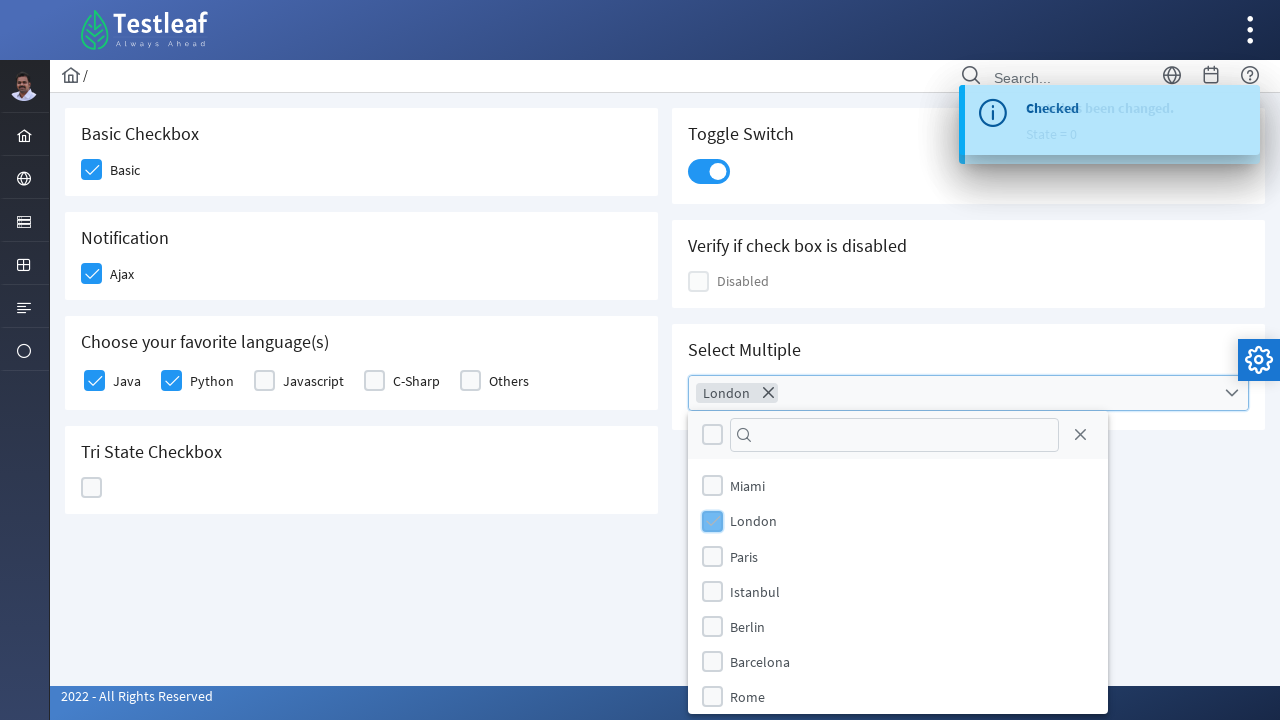

Waited 1 second for London selection
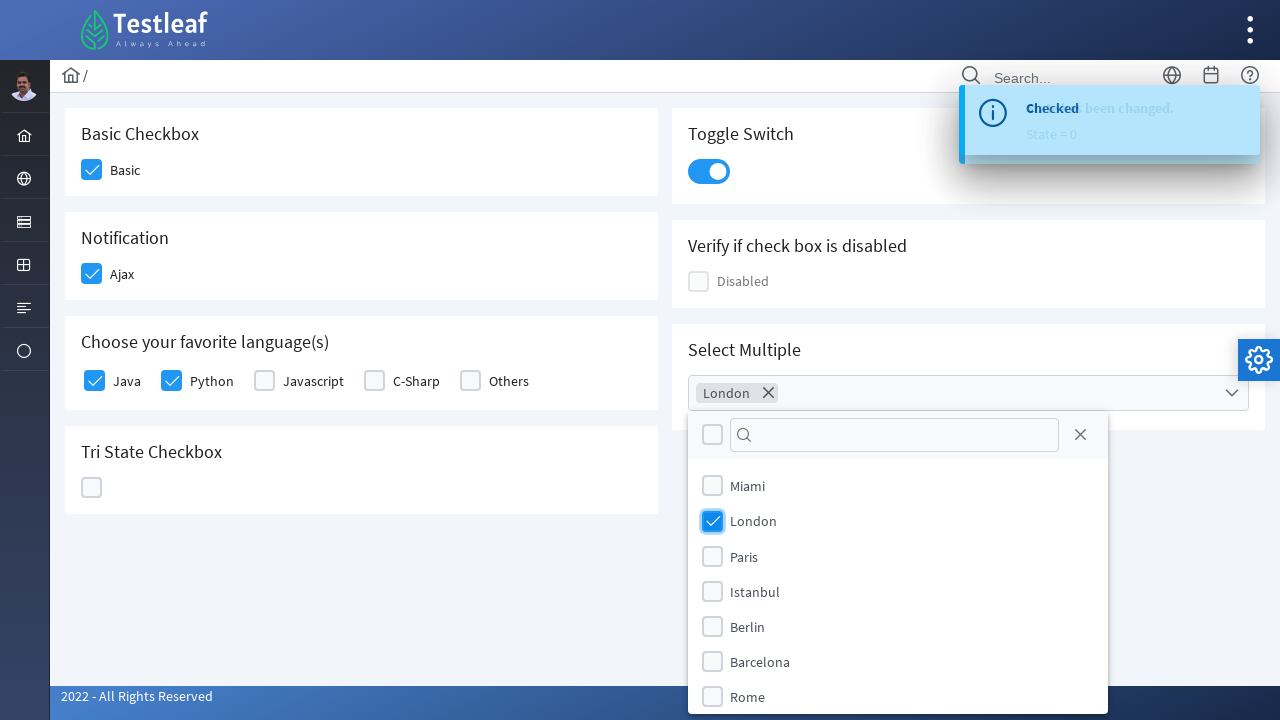

Selected Rome city checkbox at (712, 697) on xpath=//label[text()='Rome']/preceding-sibling::div
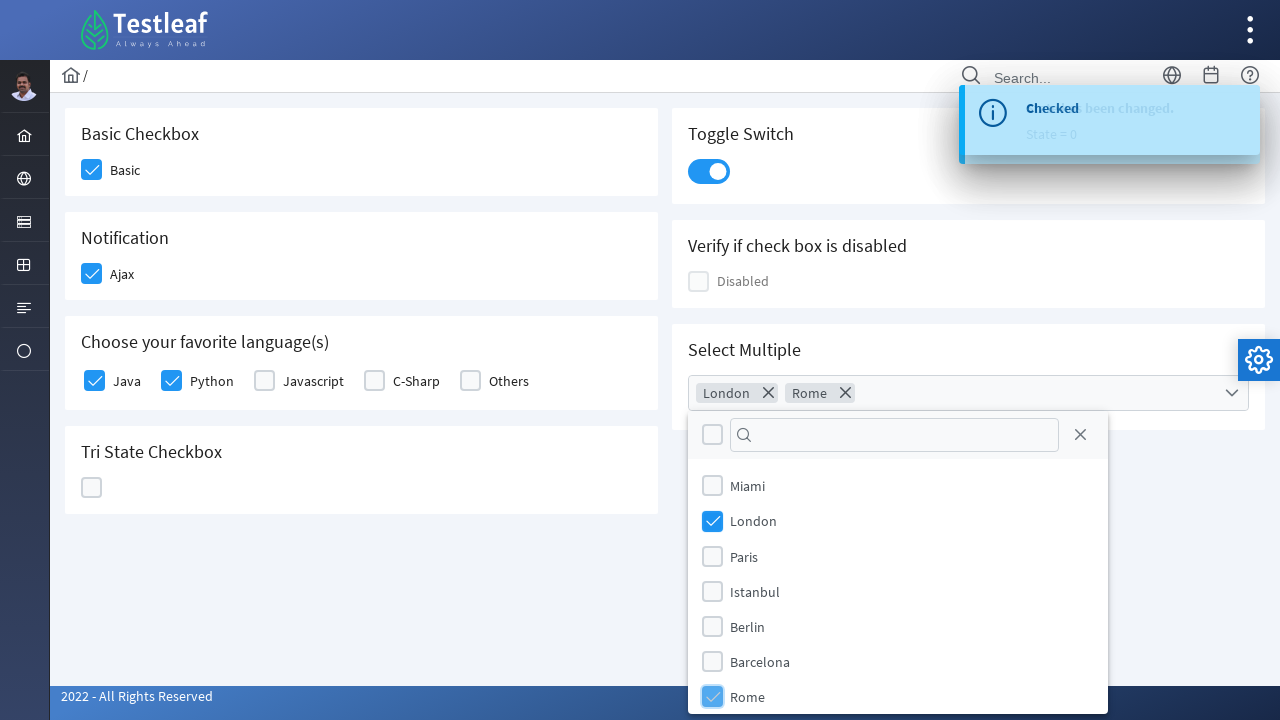

Waited 1 second for Rome selection
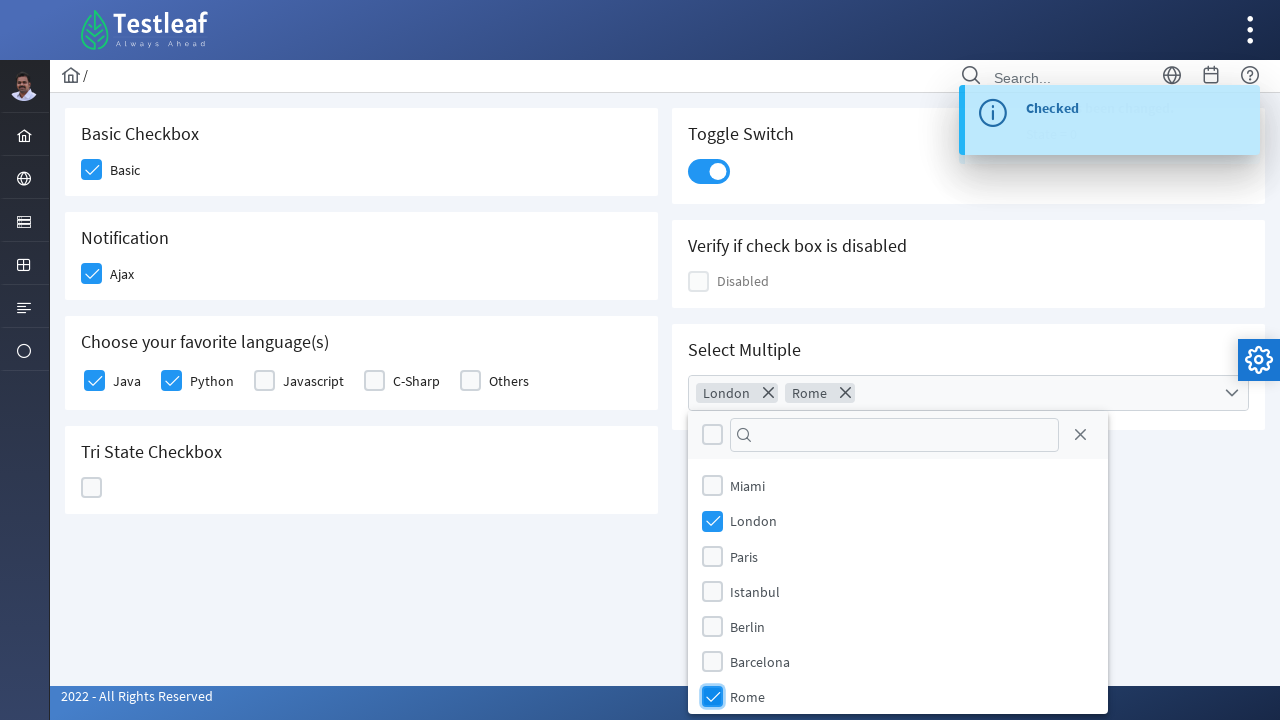

Selected Berlin city checkbox at (712, 626) on xpath=//label[text()='Berlin']/preceding-sibling::div
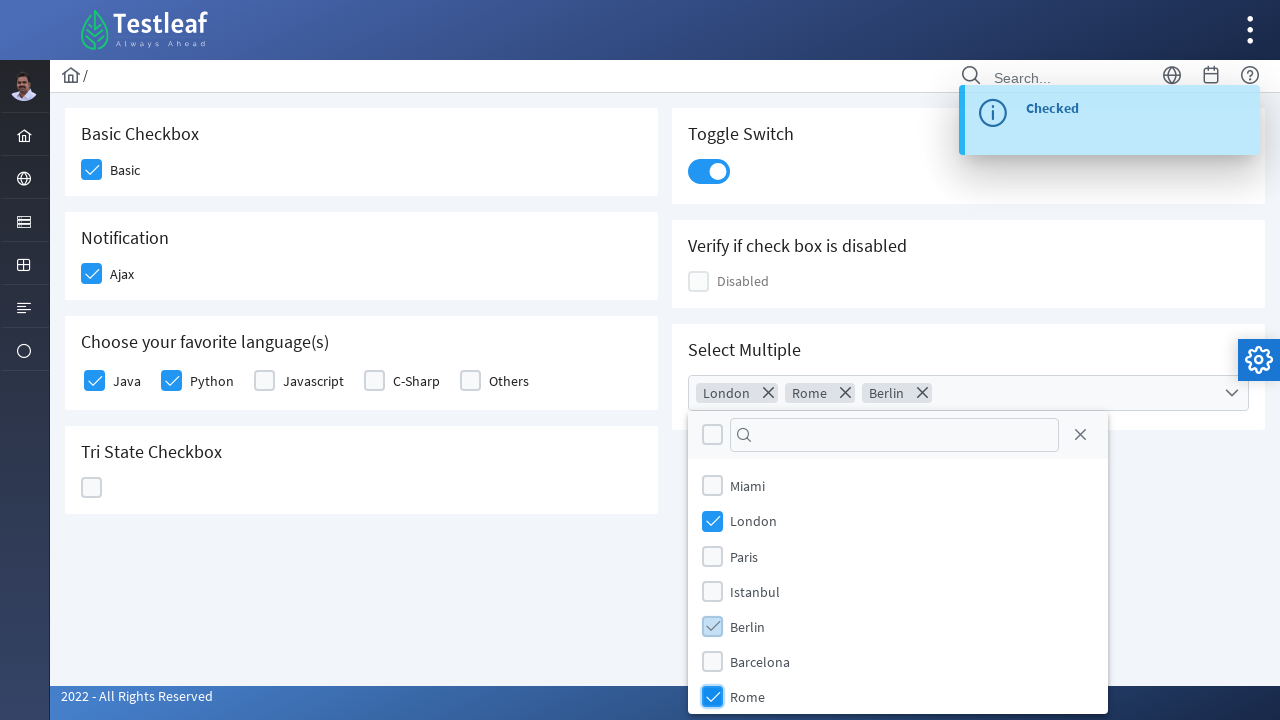

Waited 1 second for Berlin selection
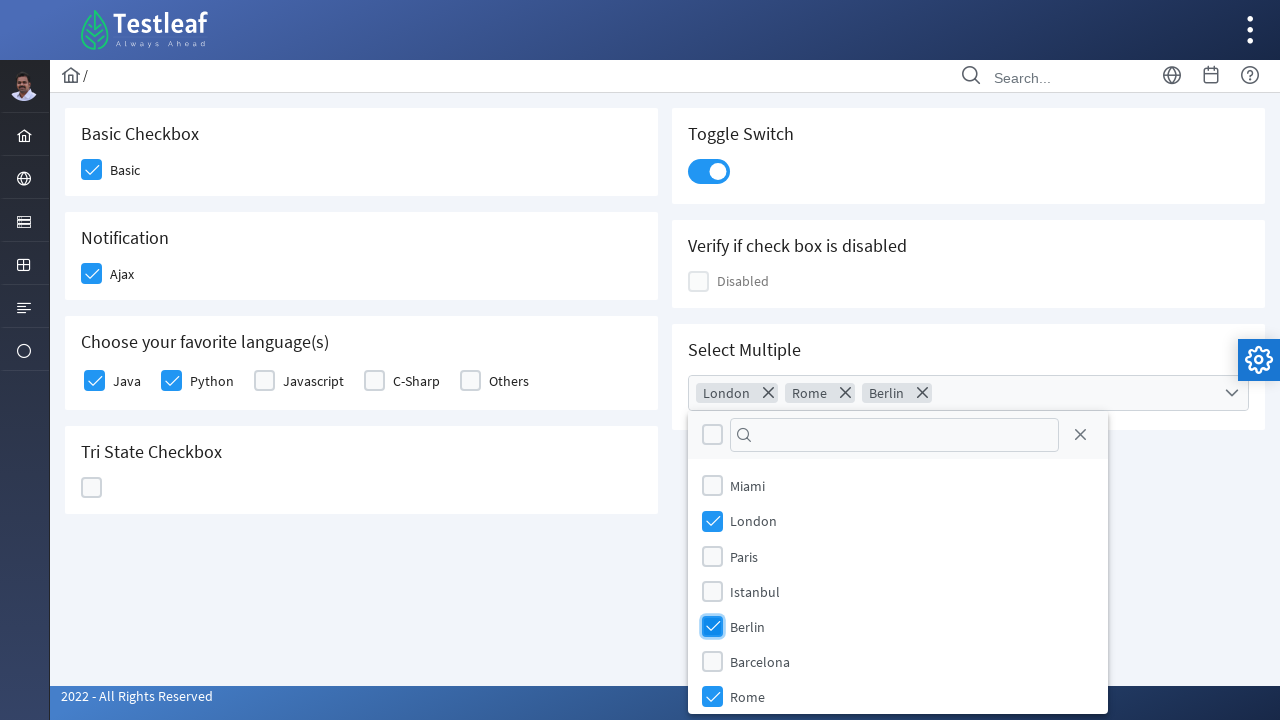

Clicked close button at (1080, 435) on xpath=//span[contains(@class,'circle-close')]/parent::a
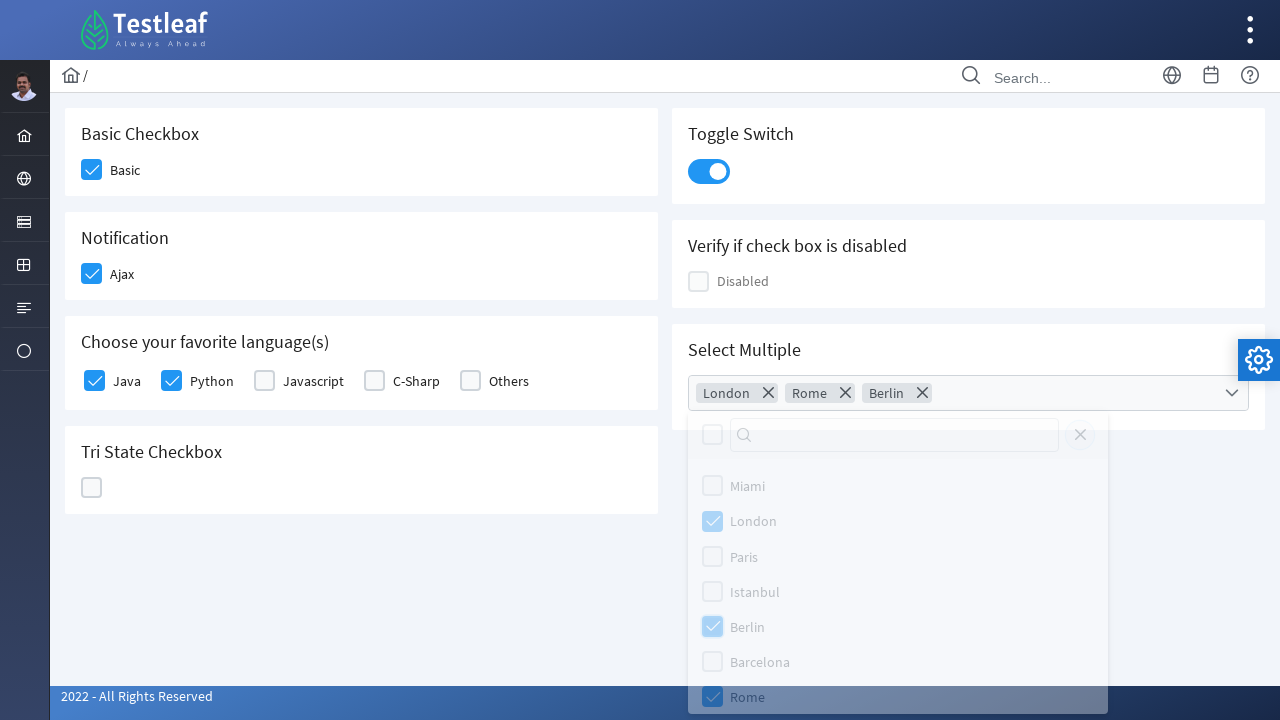

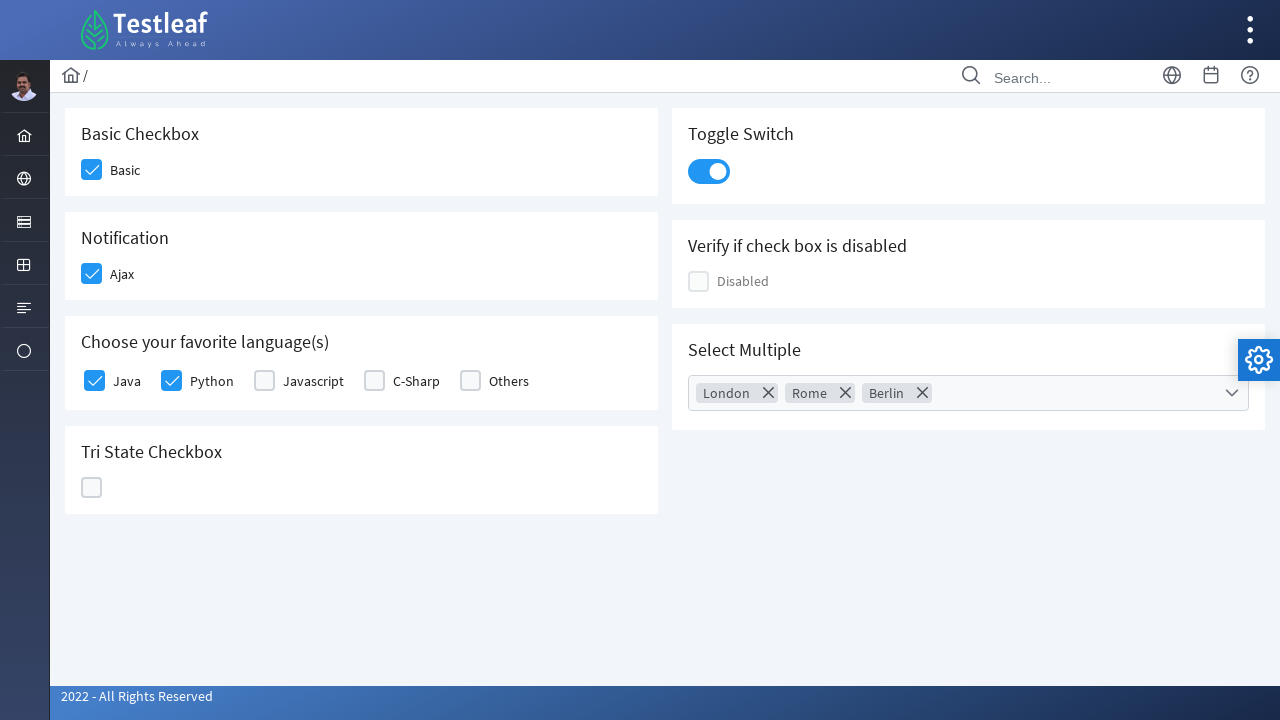